Tests alert handling functionality by clicking on the prompt alert button, entering text into the alert prompt, and accepting it

Starting URL: http://demo.automationtesting.in/Alerts.html

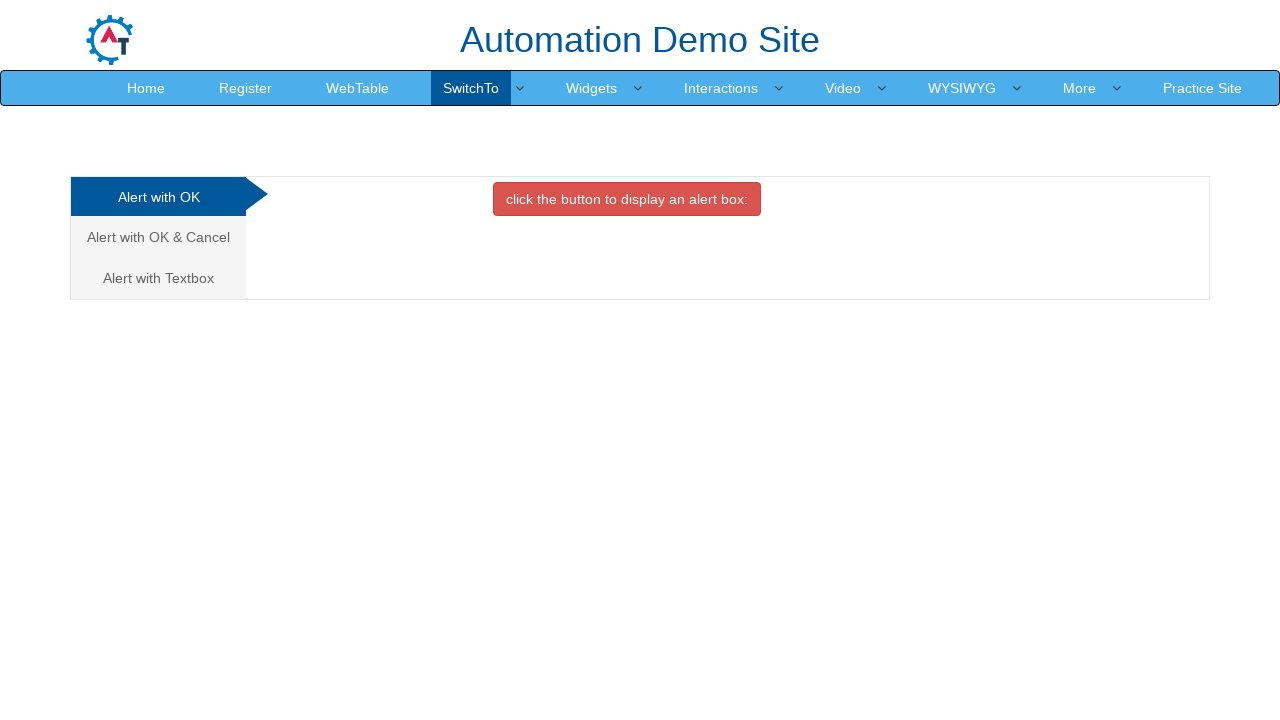

Clicked on 'Alert with Textbox' tab at (158, 278) on xpath=//a[text()='Alert with Textbox ']
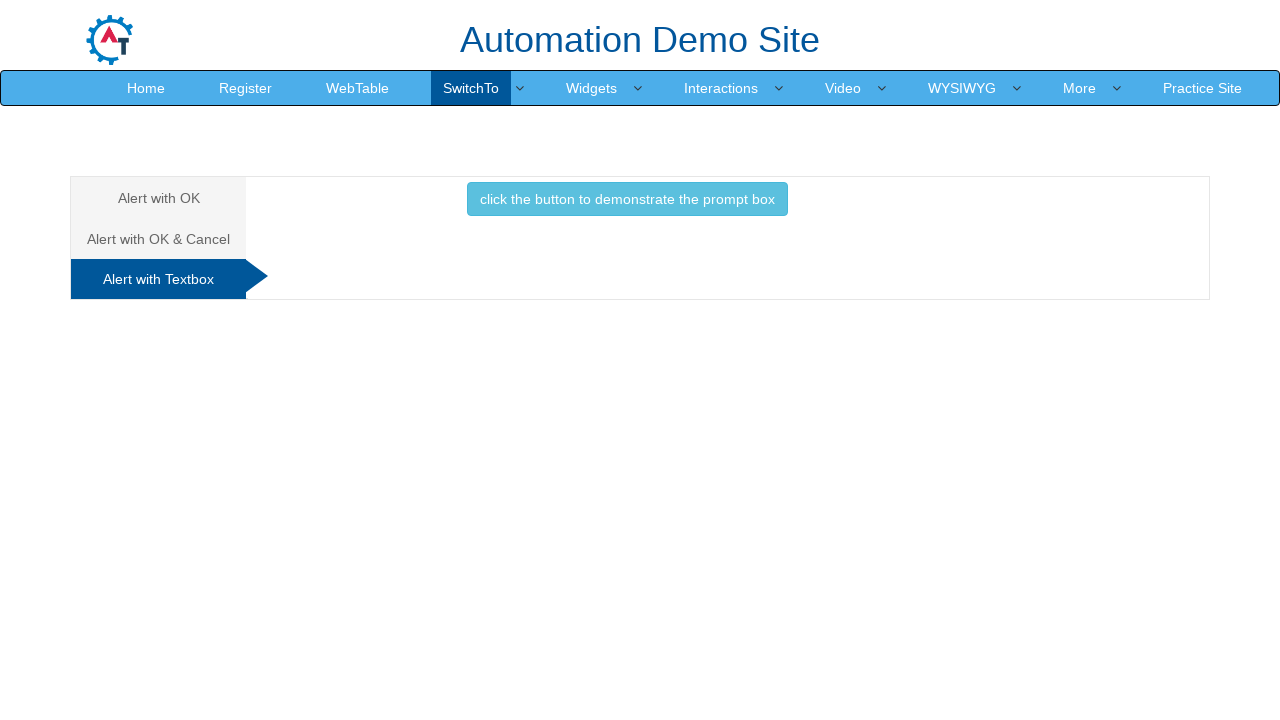

Clicked button to trigger prompt alert at (627, 199) on xpath=//button[@class='btn btn-info']
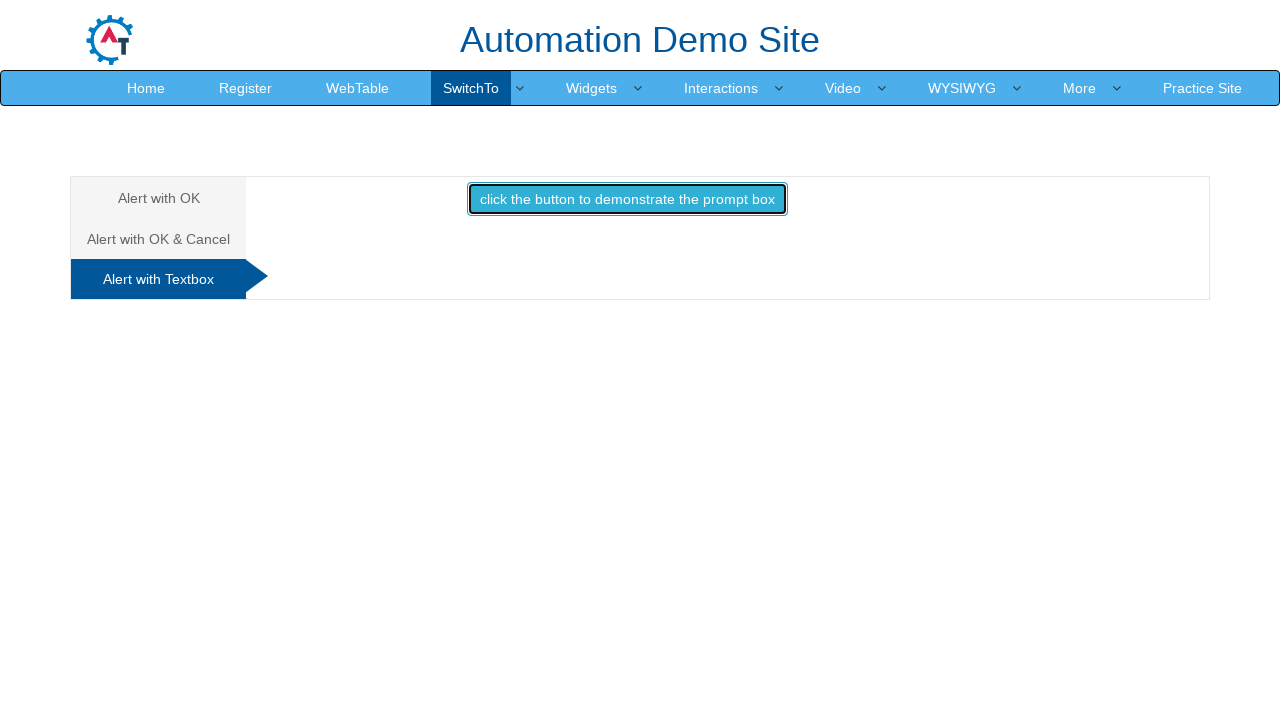

Set up dialog handler to accept prompt with text 'Greens'
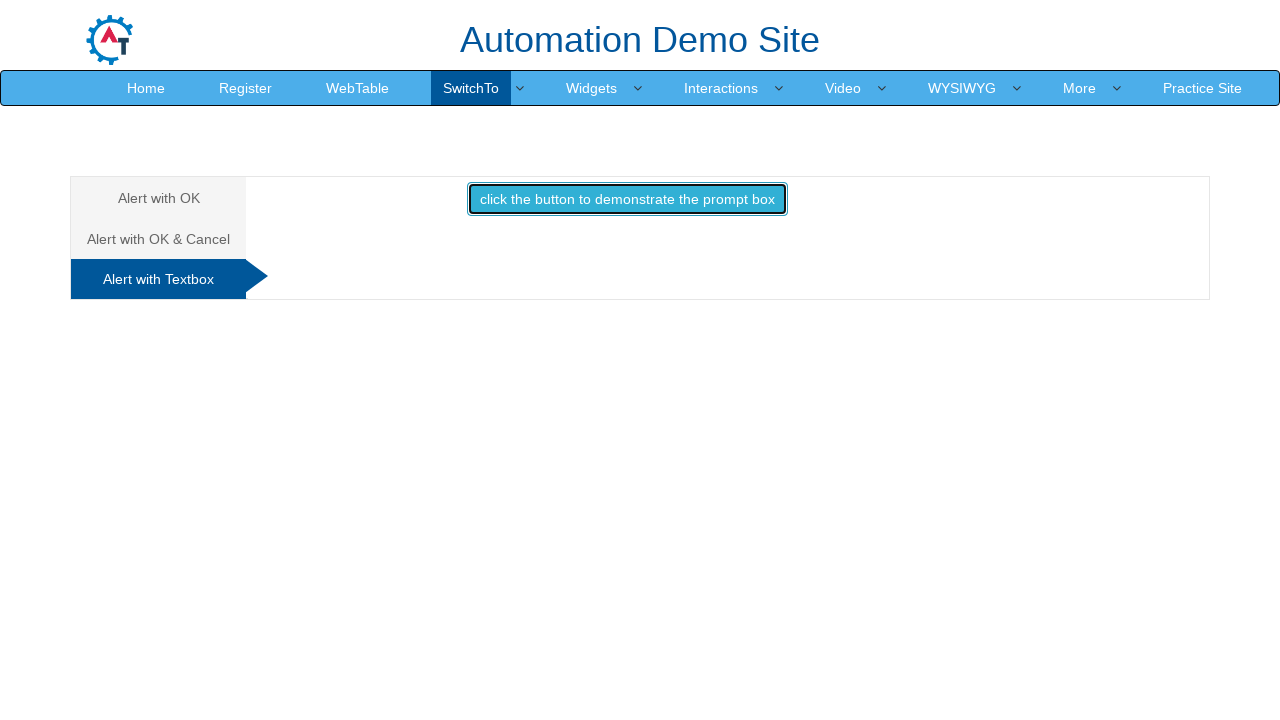

Re-clicked button to trigger dialog after handler was set, prompt accepted with 'Greens' at (627, 199) on xpath=//button[@class='btn btn-info']
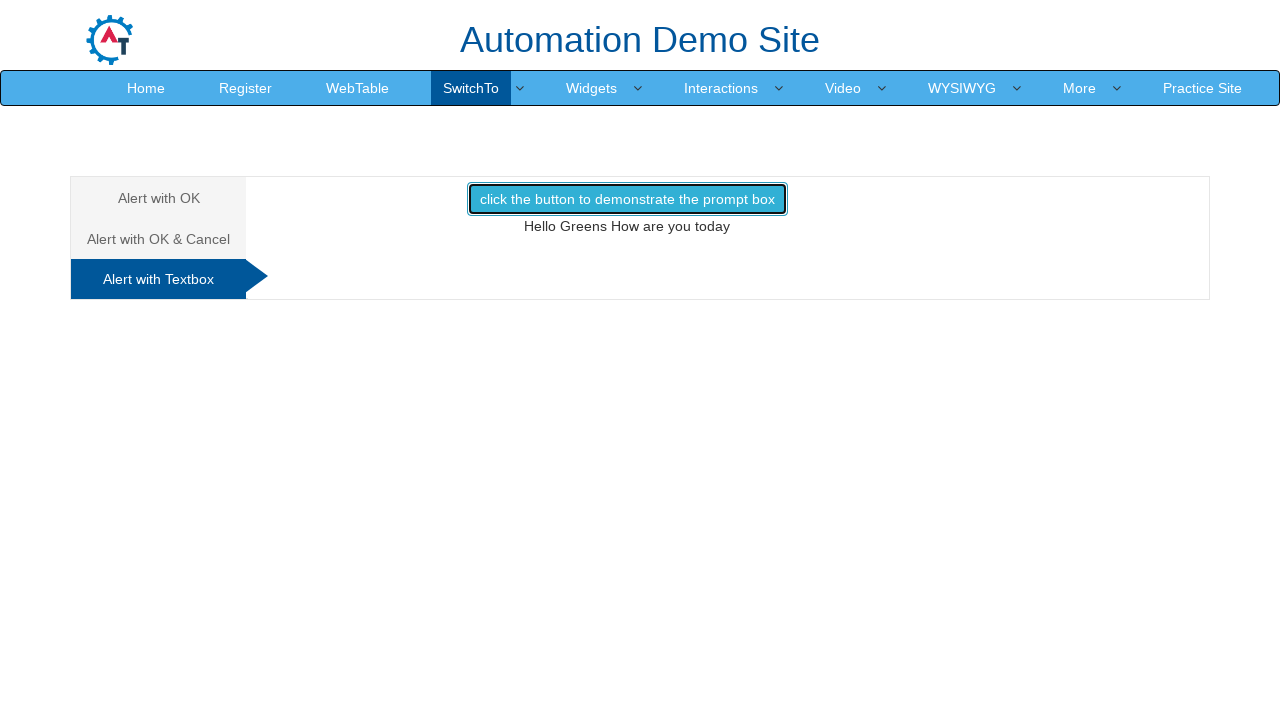

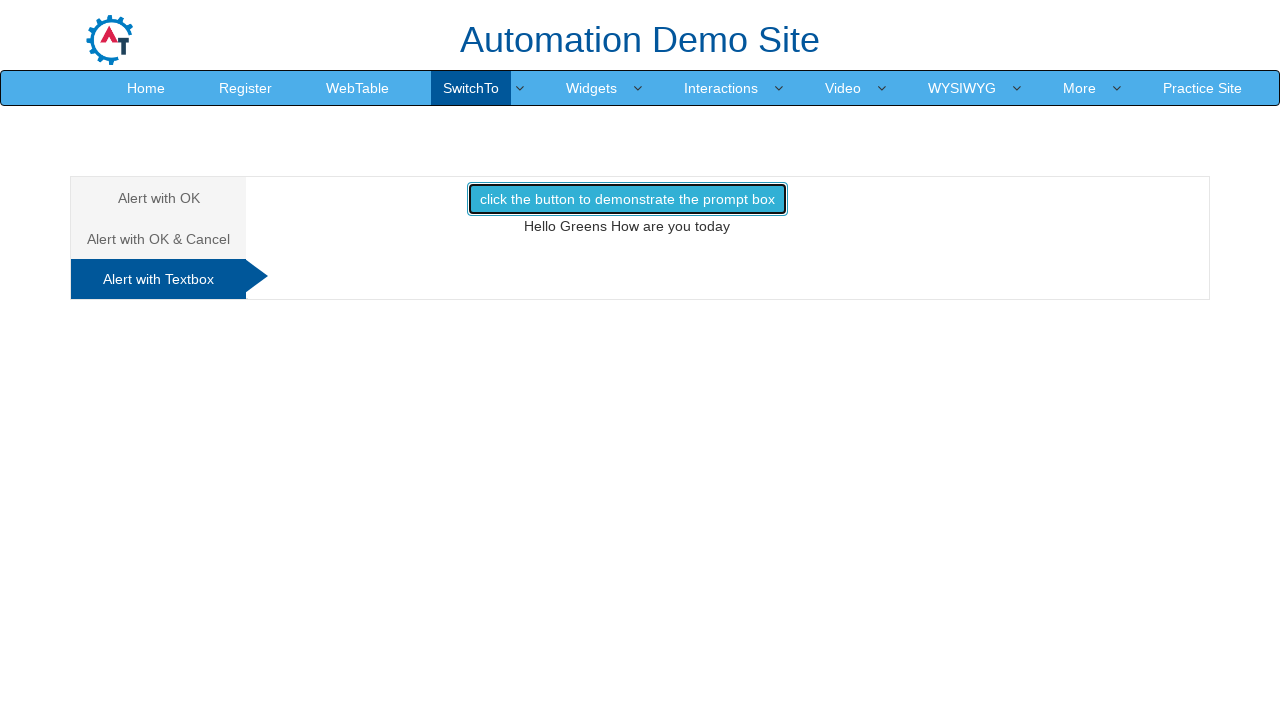